Tests browser window switching functionality by clicking a link that opens a new window, switching to the new window to verify content, then switching back to the main window

Starting URL: https://the-internet.herokuapp.com/windows

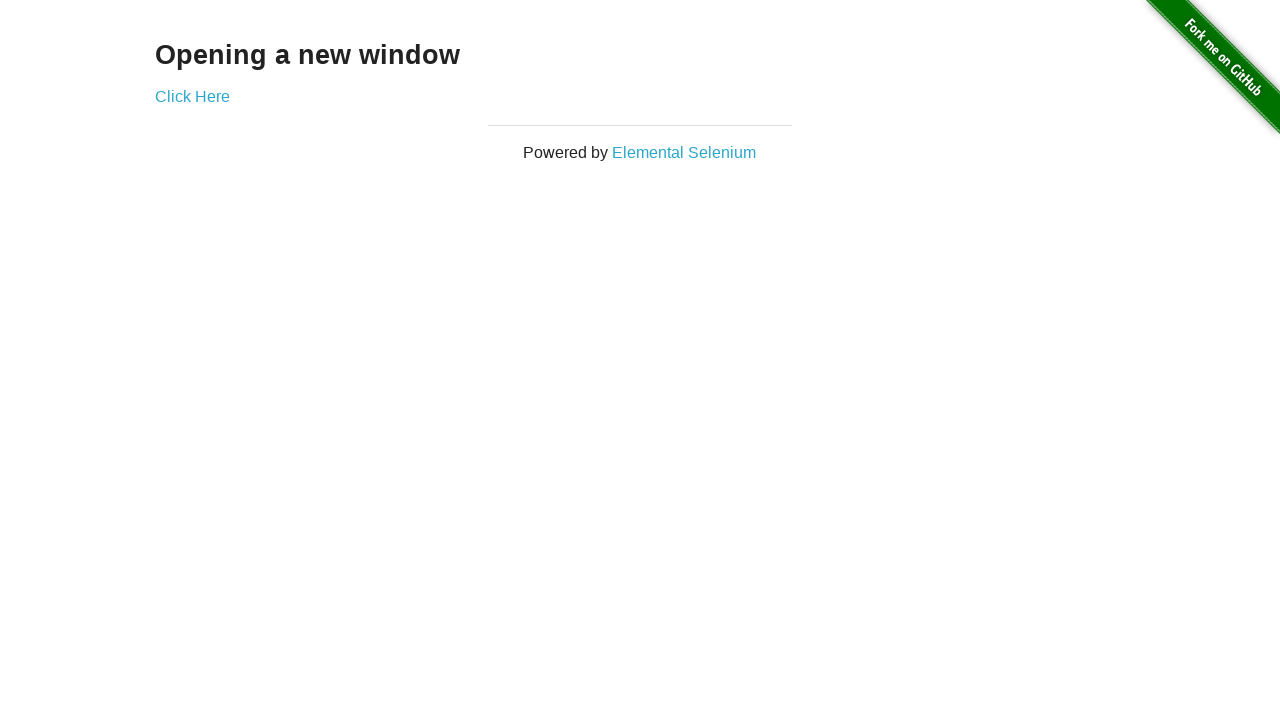

Stored main window/page context
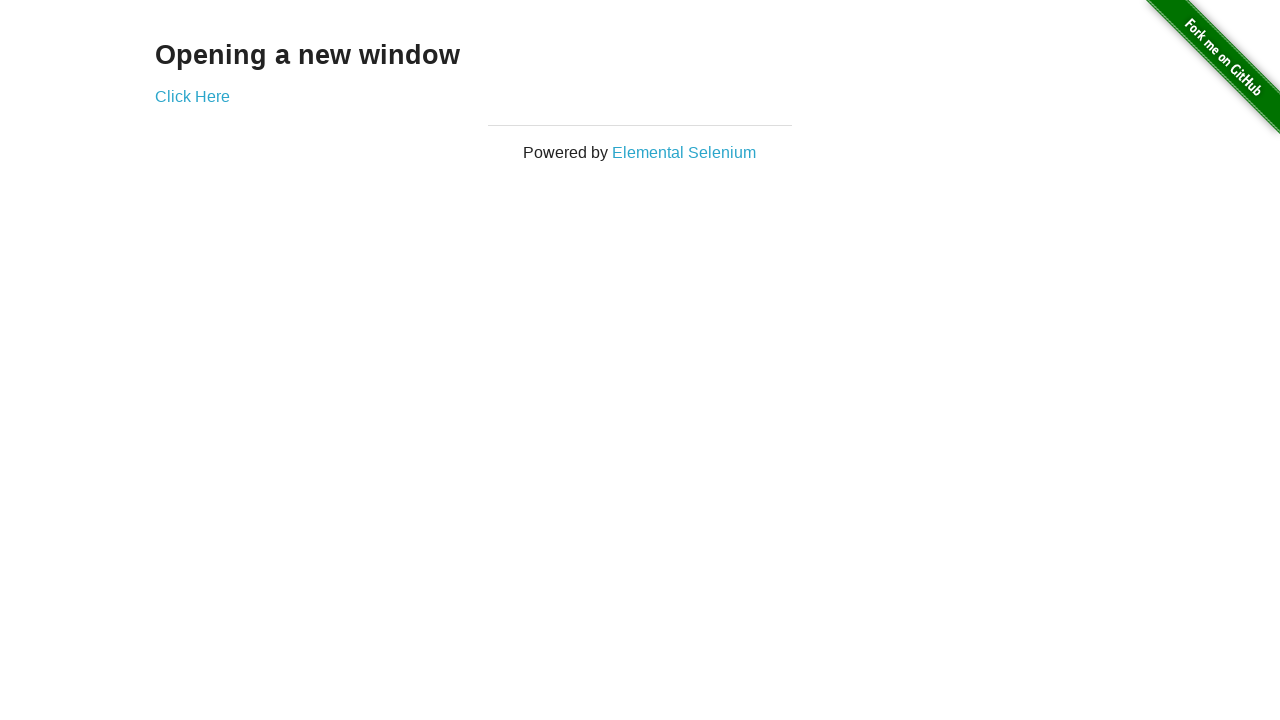

Clicked 'Click Here' link to open new window at (192, 96) on text=Click Here
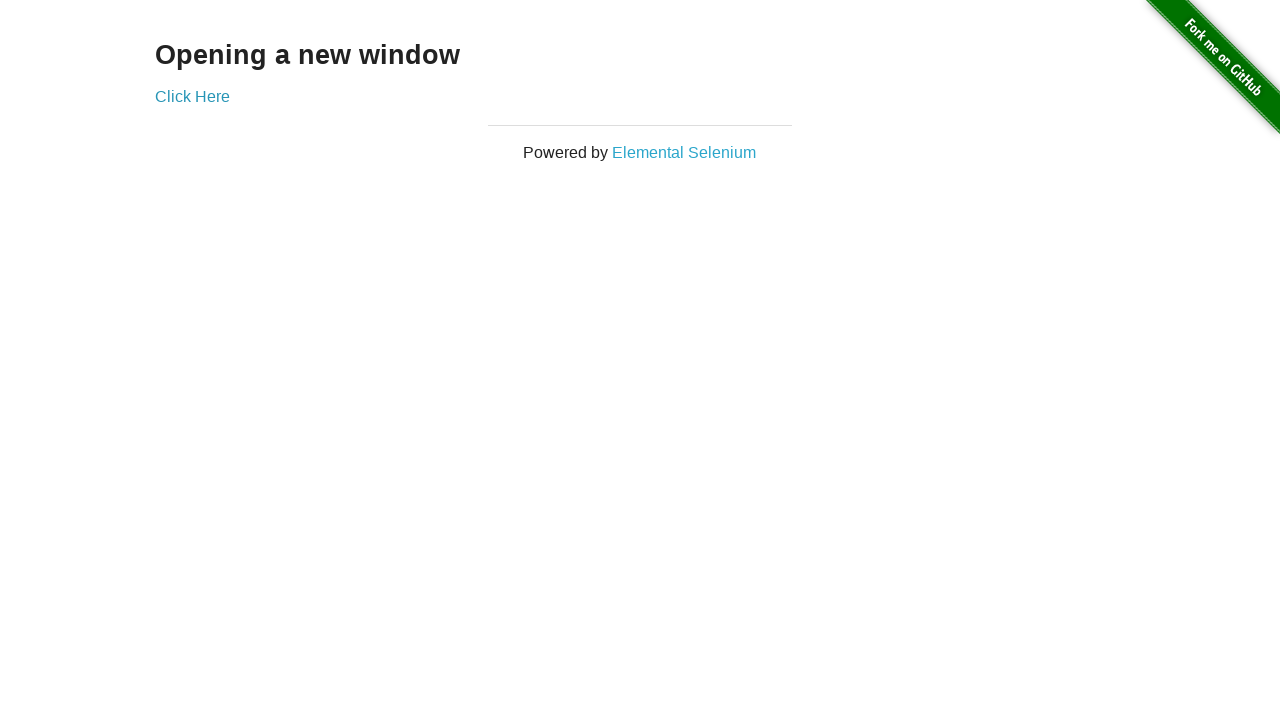

Captured new window page object
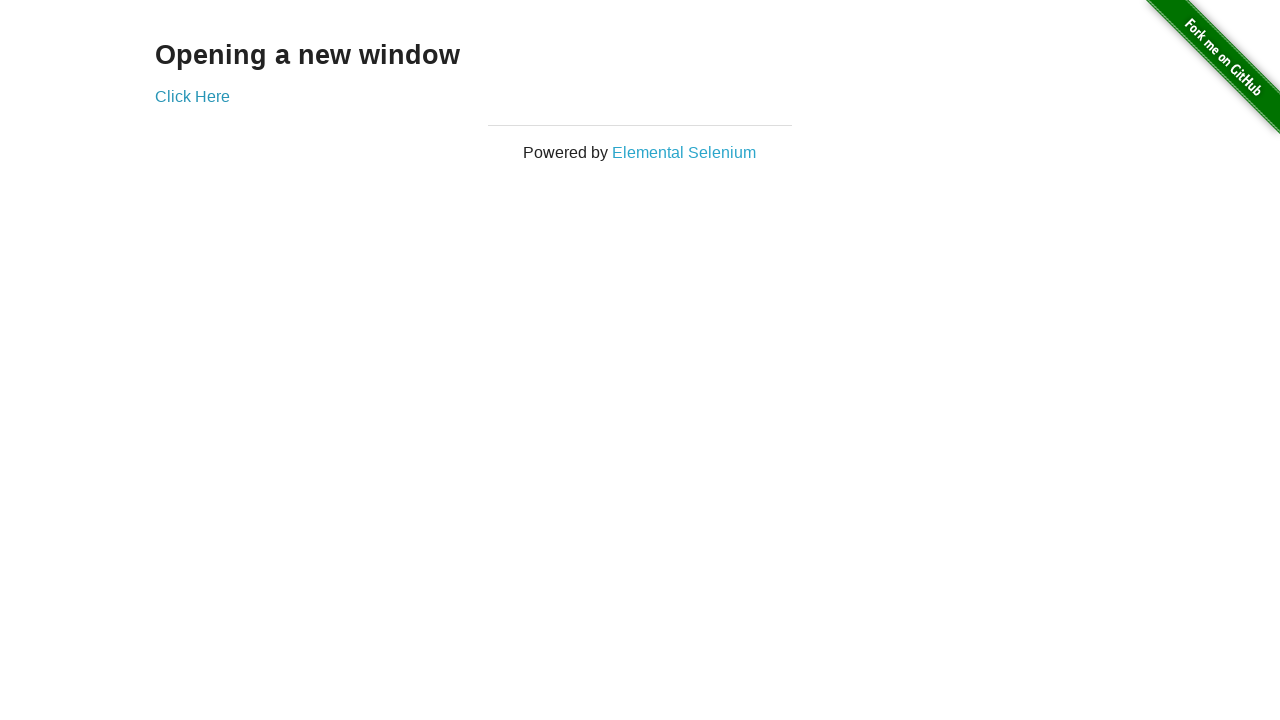

New window page loaded successfully
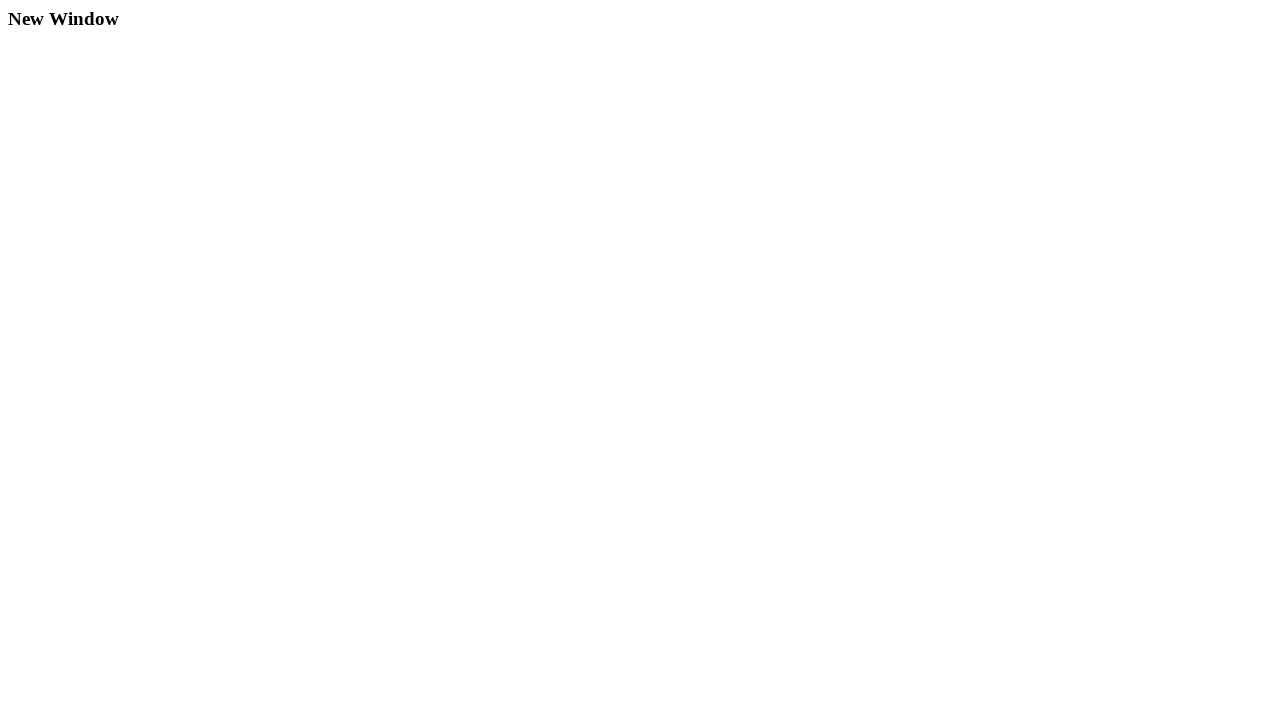

Ready to switch back to main window context
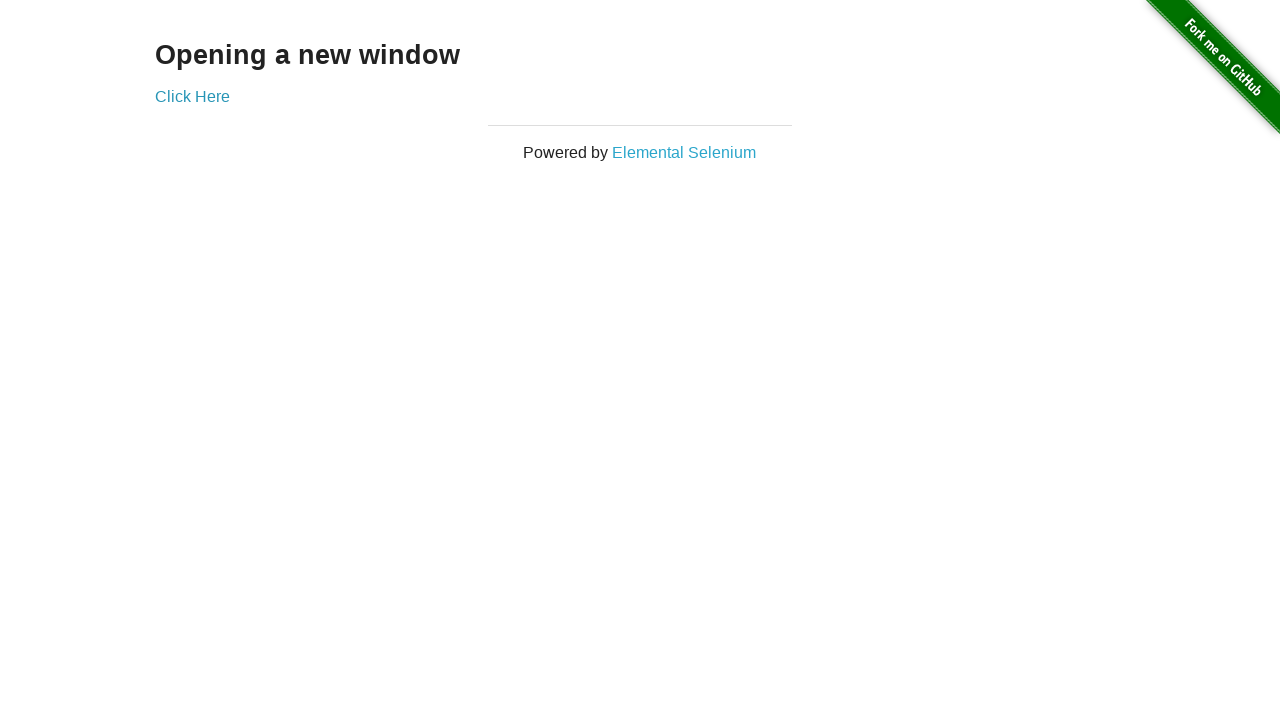

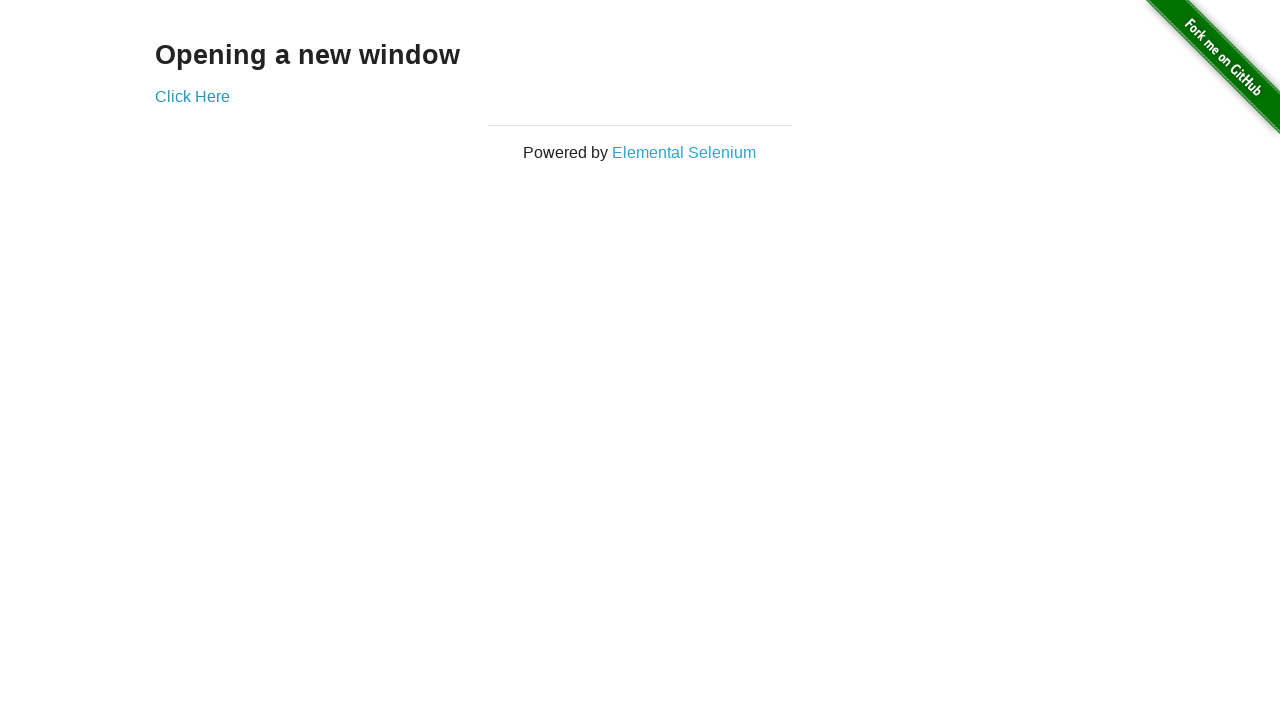